Tests various web element interactions on a blog page including form fields, radio buttons, and checkboxes

Starting URL: https://omayo.blogspot.com/

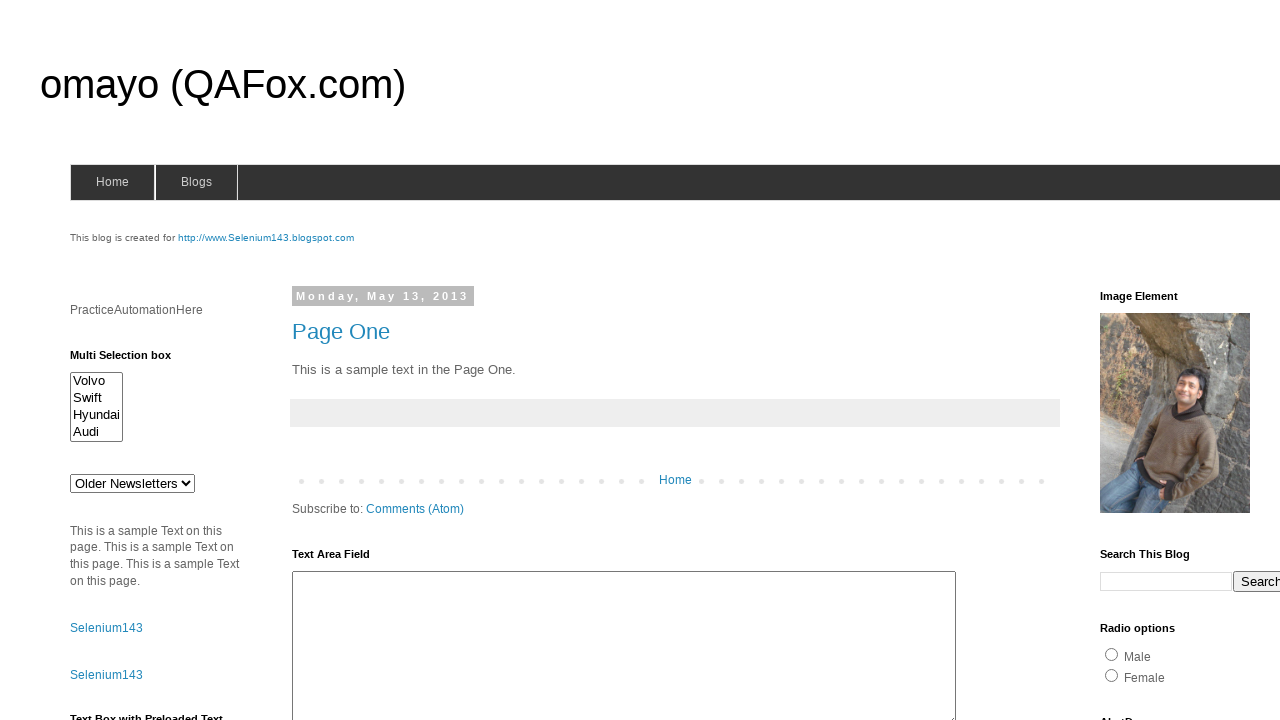

Located textarea element with cols='30'
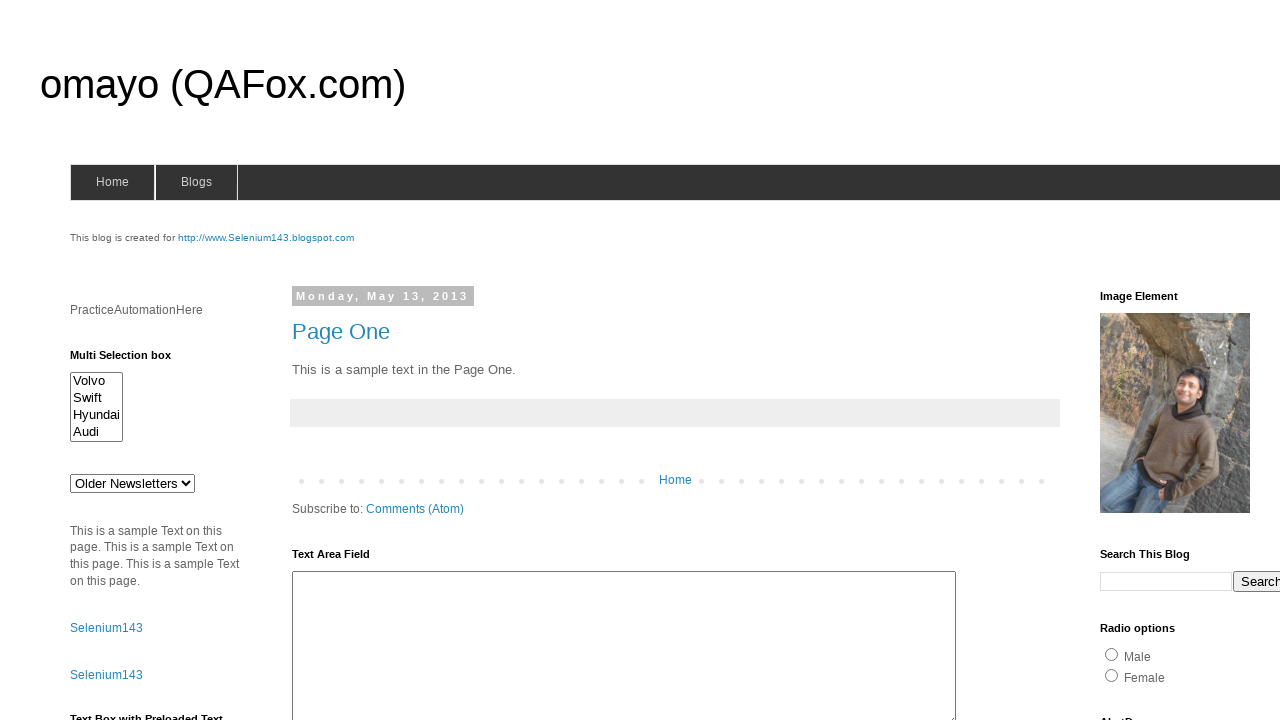

Cleared textarea field on xpath=//textarea[@cols='30']
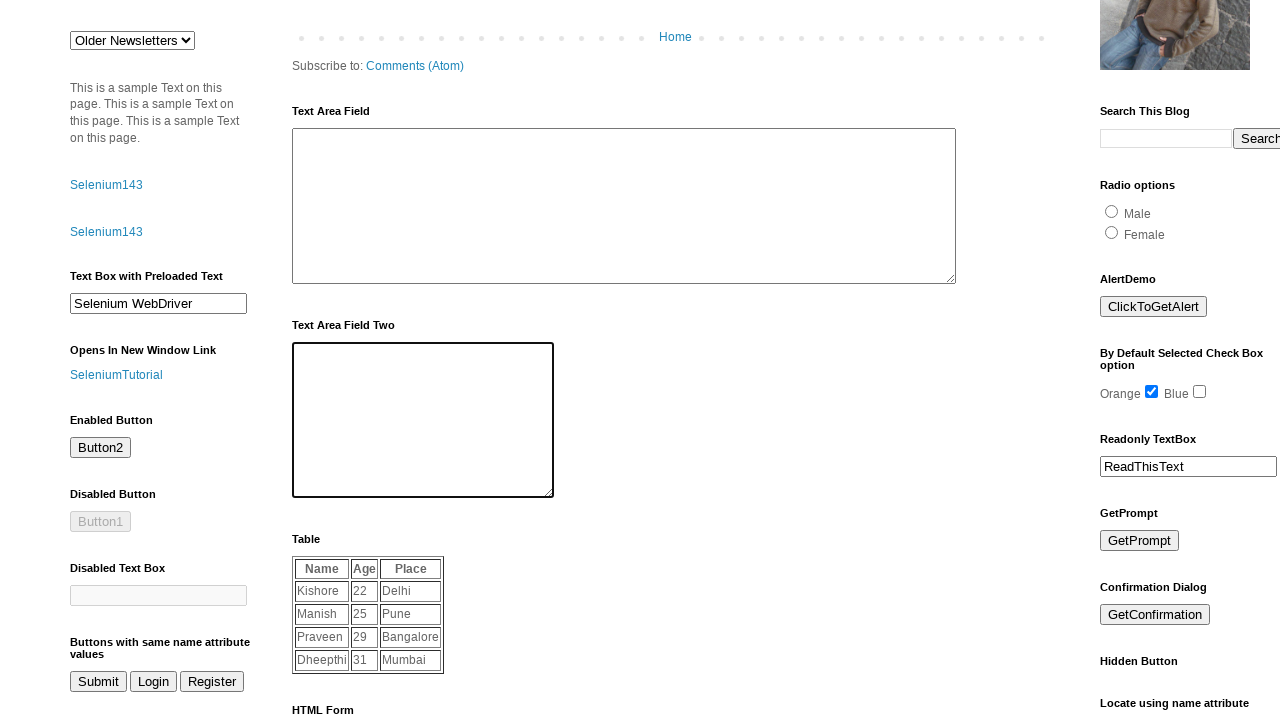

Filled textarea with 'Welcome to codemind' on xpath=//textarea[@cols='30']
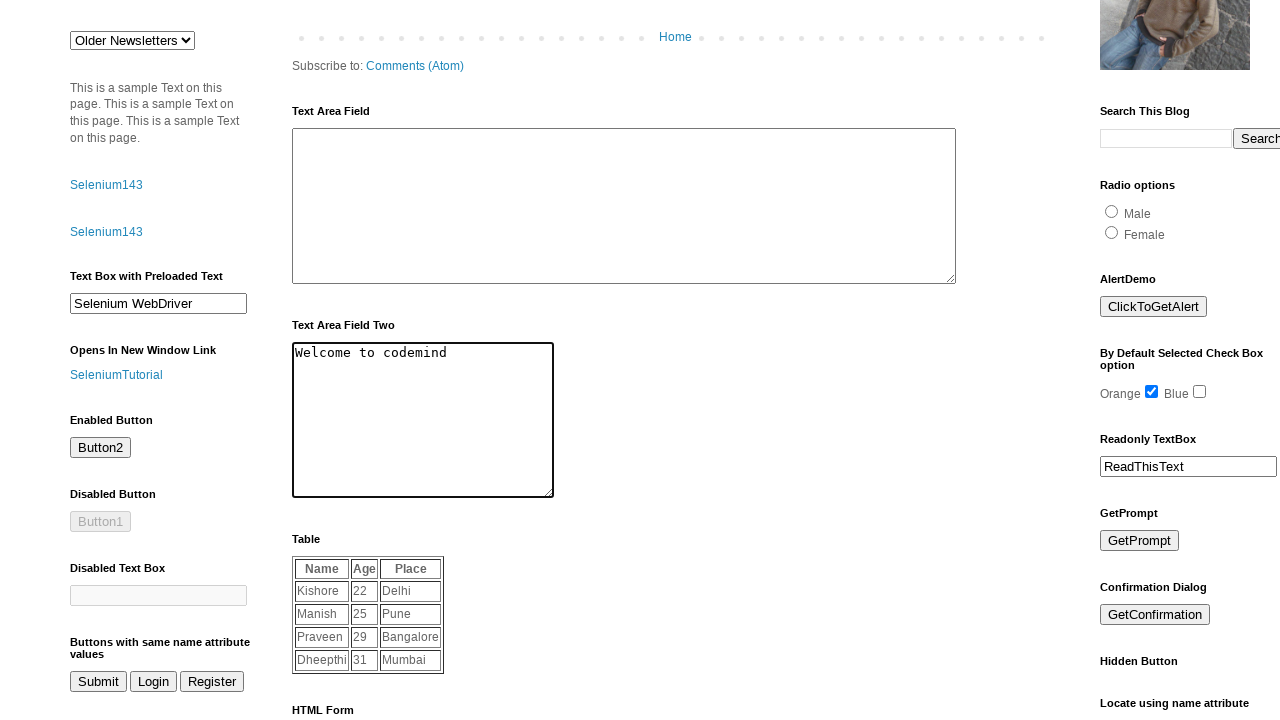

Cleared textarea field again on xpath=//textarea[@cols='30']
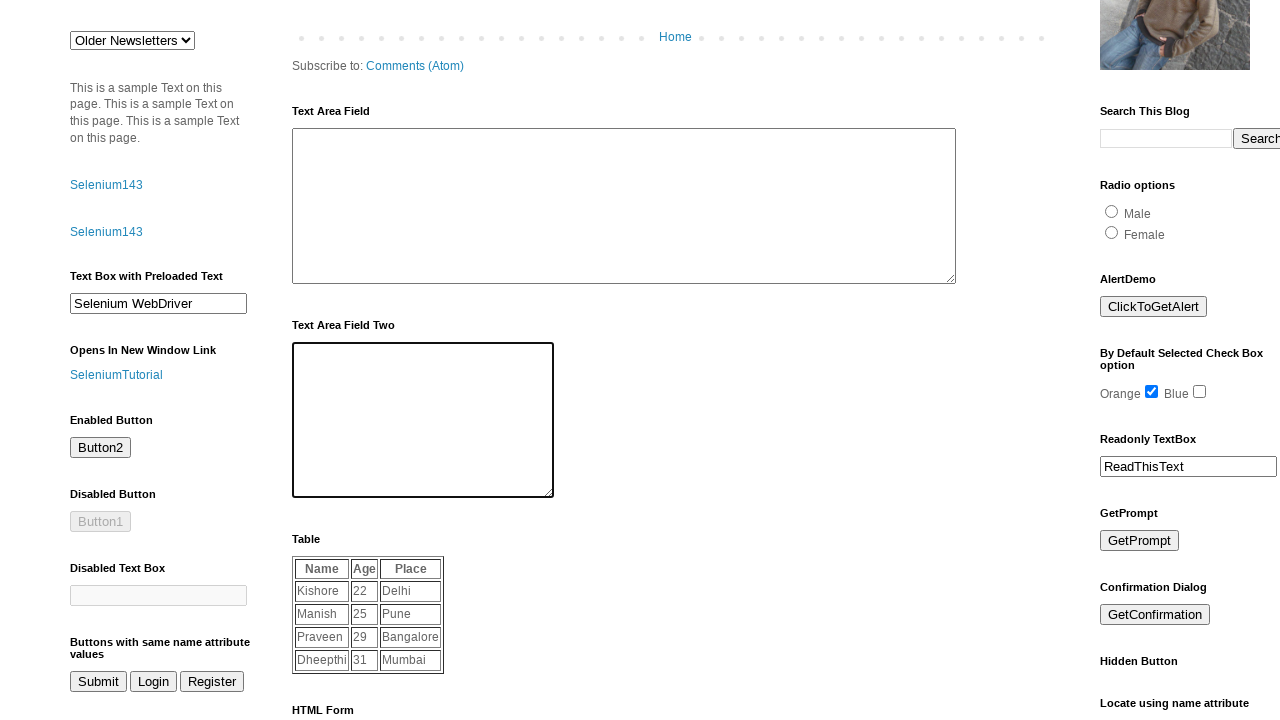

Clicked female radio button (input#radio2) at (1112, 232) on input#radio2
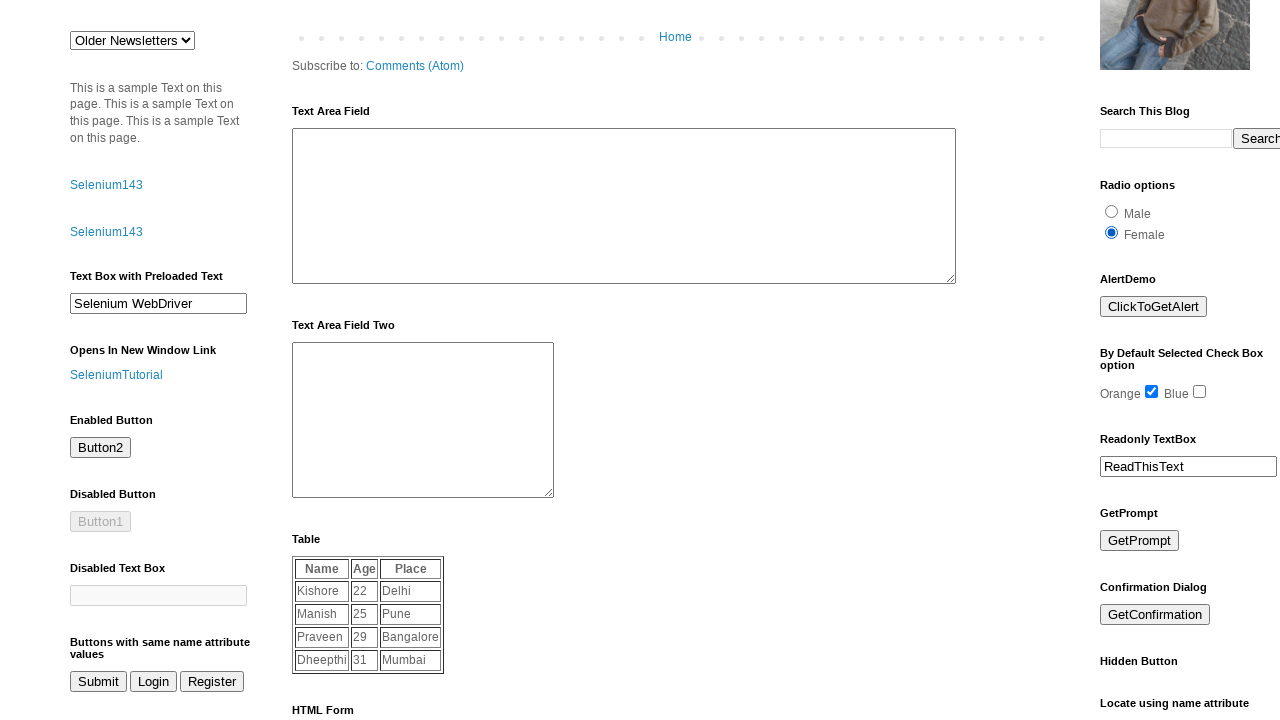

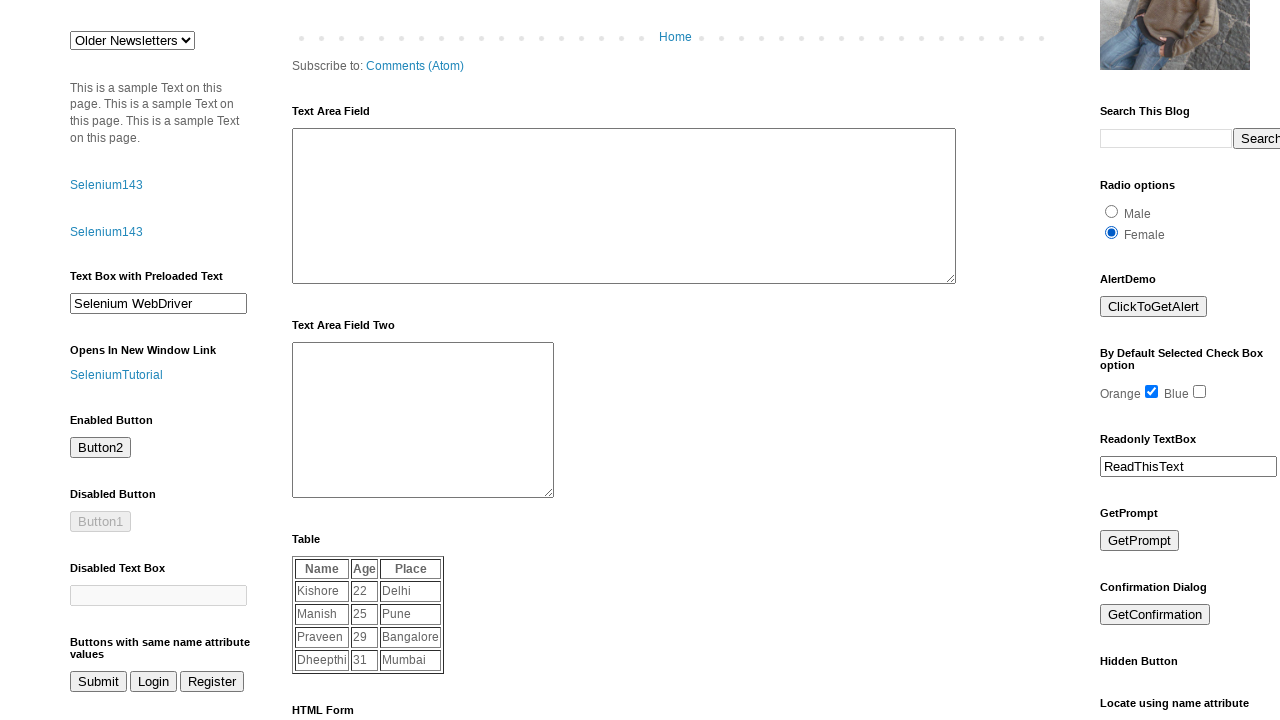